Tests GitHub advanced search form by selecting Python language, entering stars criteria, specifying a filename, and submitting the search

Starting URL: https://github.com/search/advanced

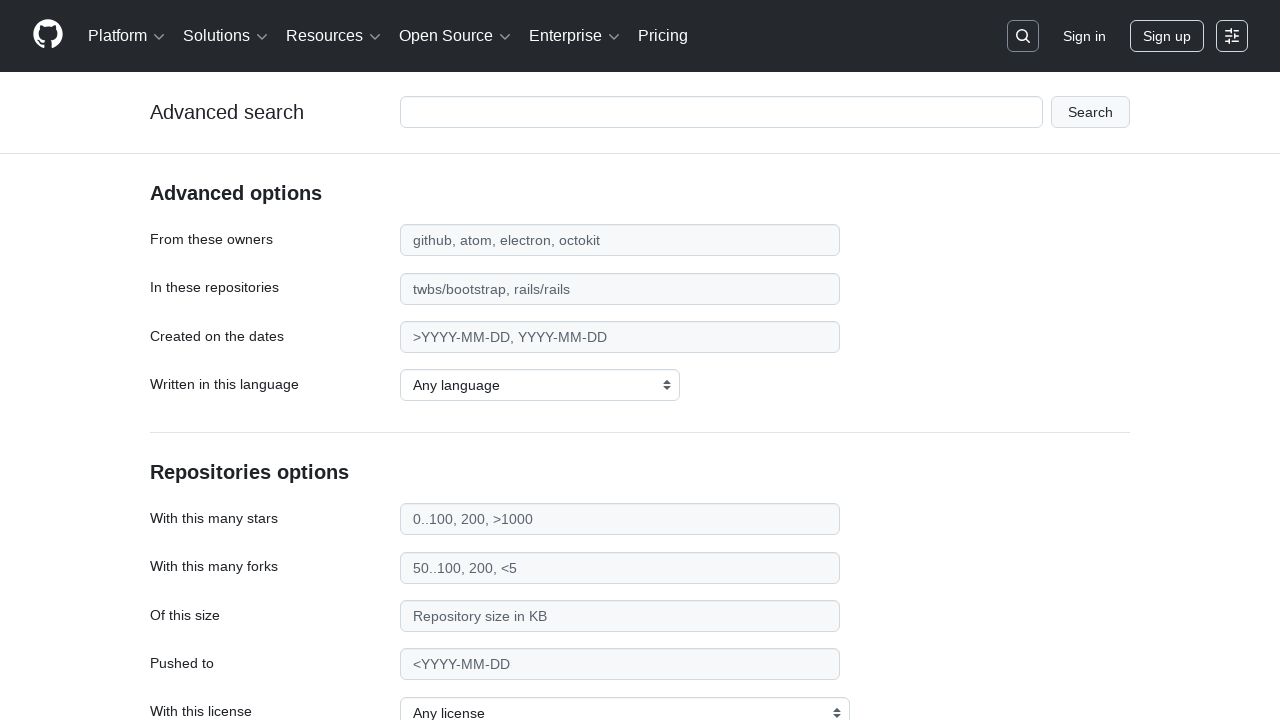

Selected Python language from dropdown on select#search_language
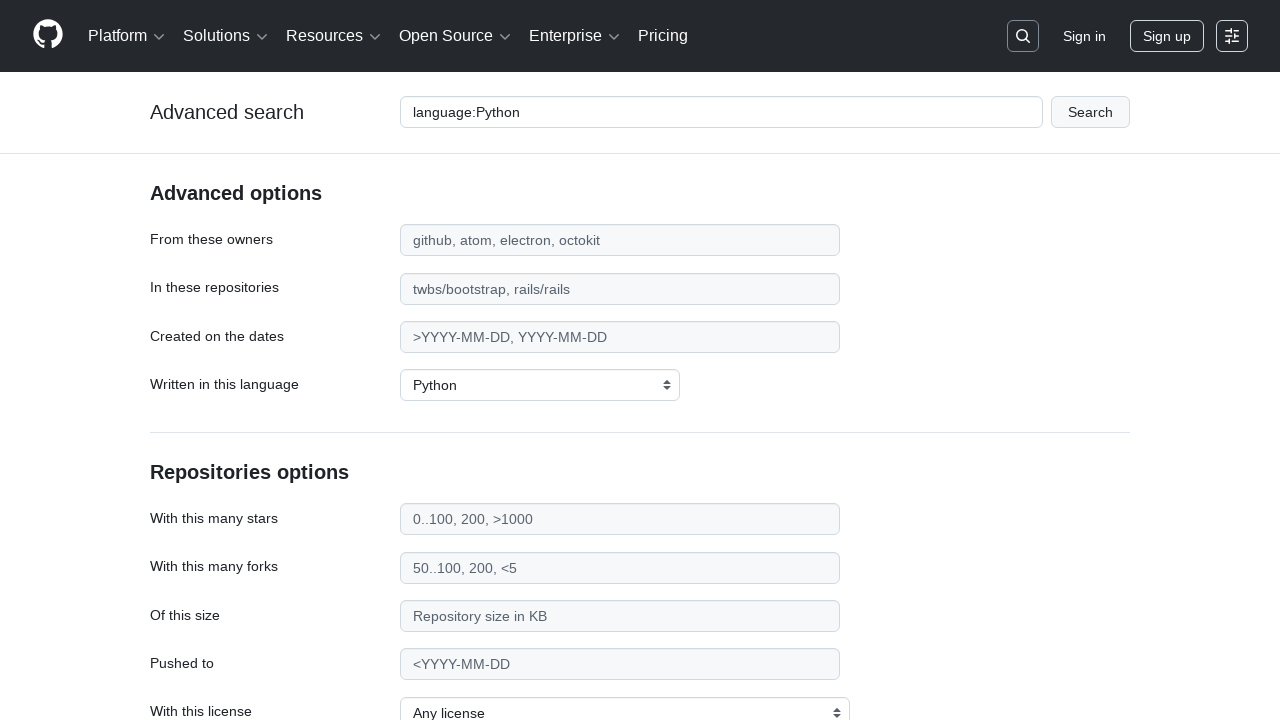

Entered stars criteria '>20000' in search field on input#search_stars
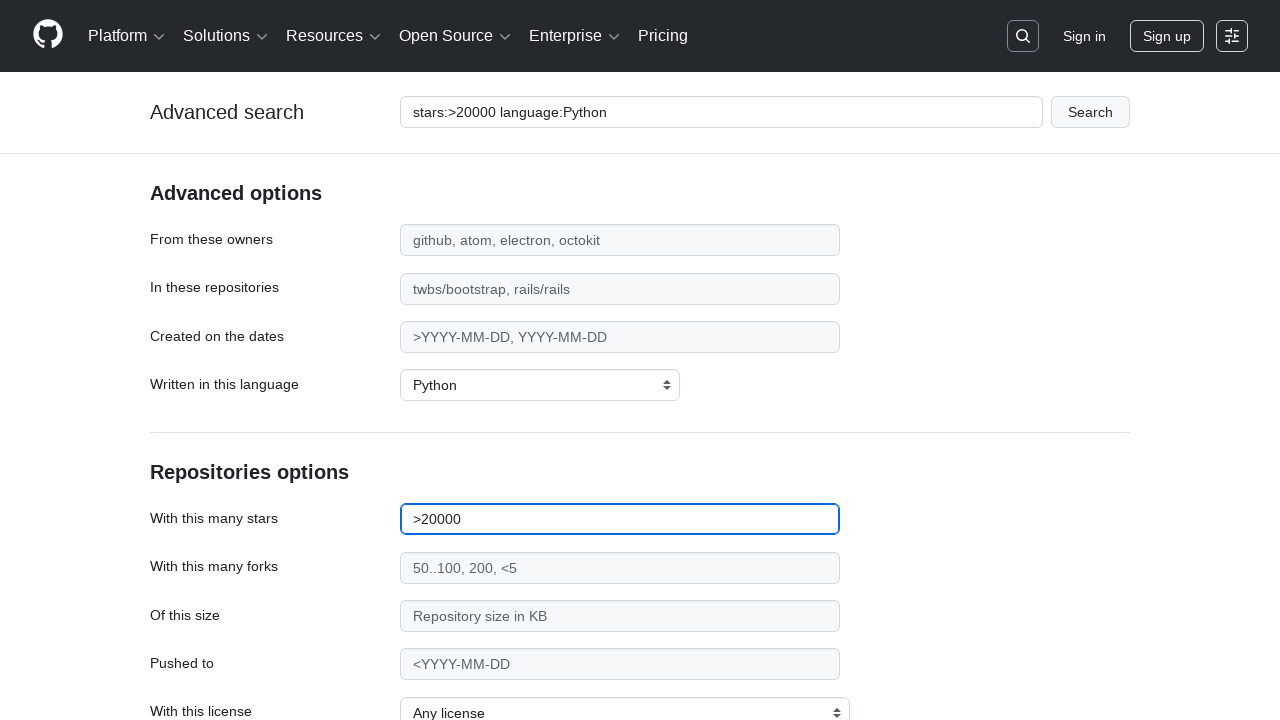

Entered filename 'environment.yml' in search field on input#search_filename
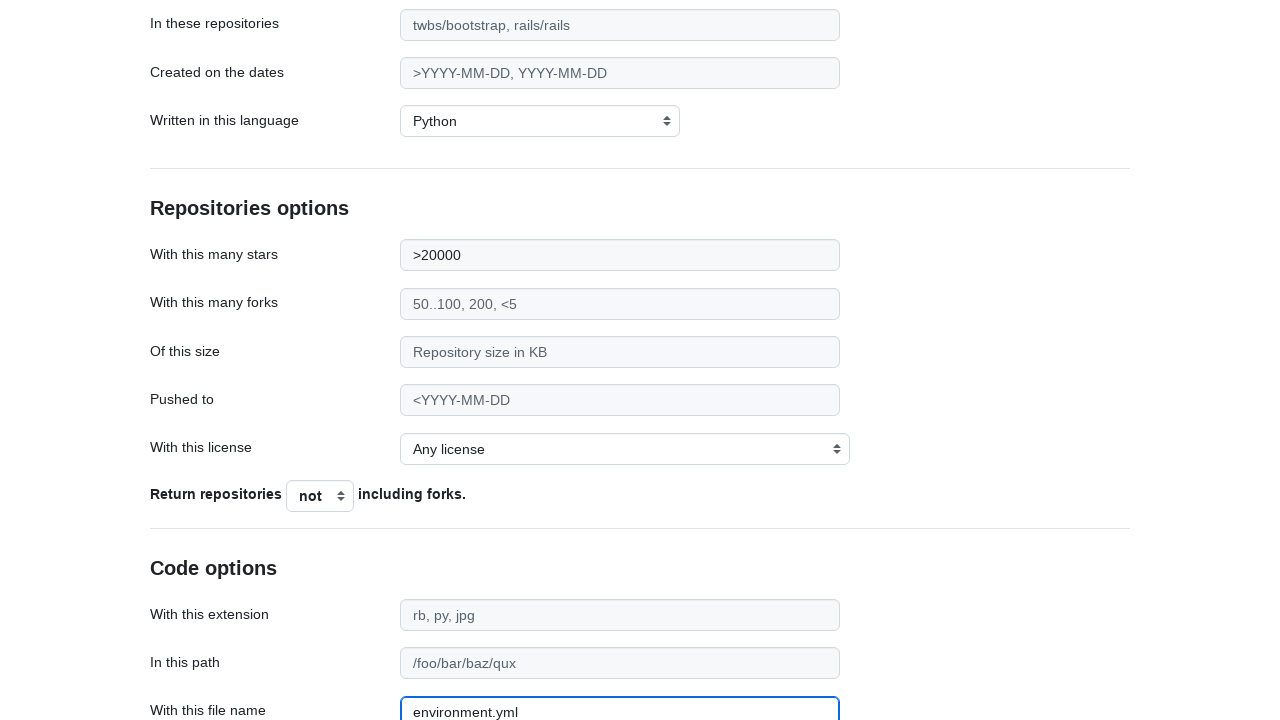

Clicked the search button to submit the form at (190, 575) on div.form-group.flattened button
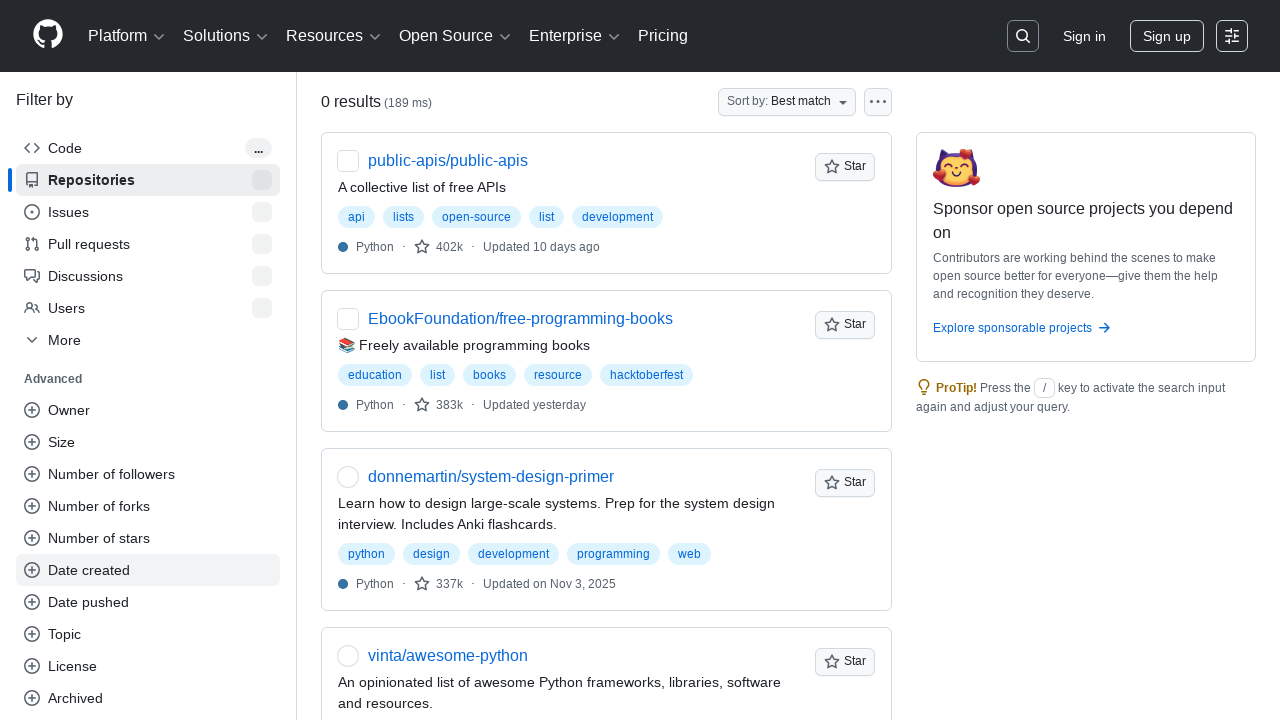

Search results page loaded (networkidle)
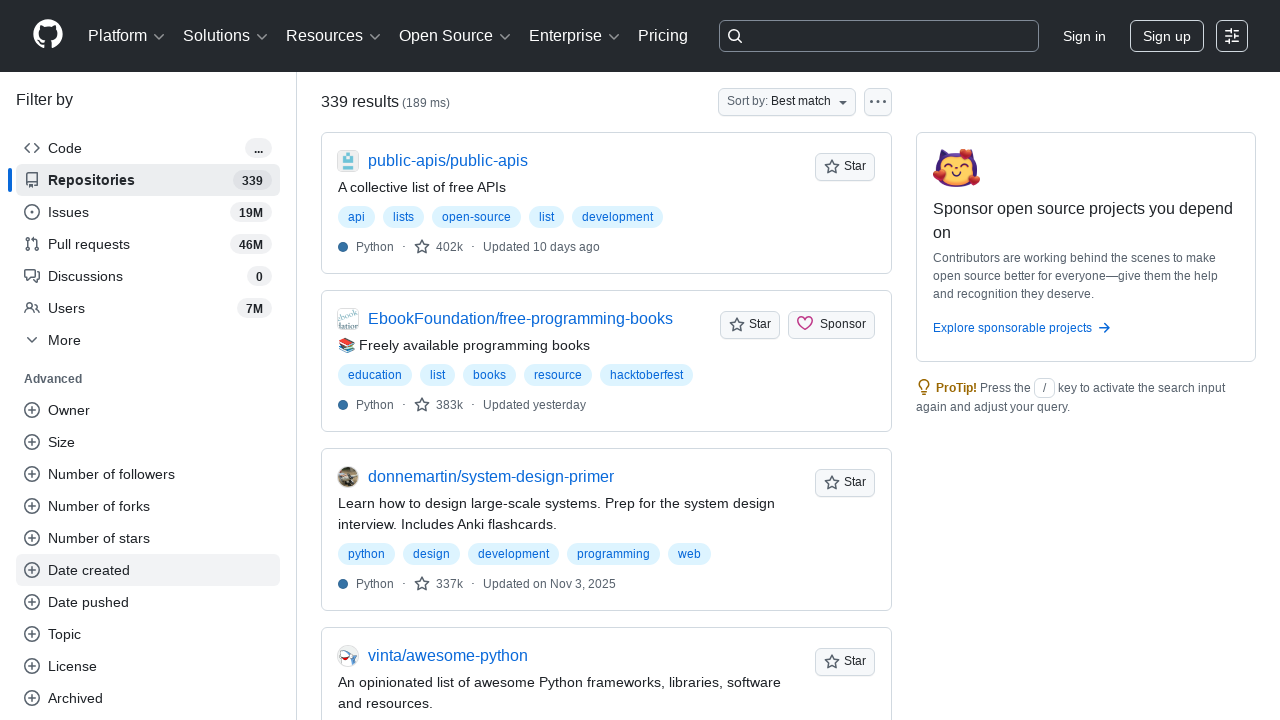

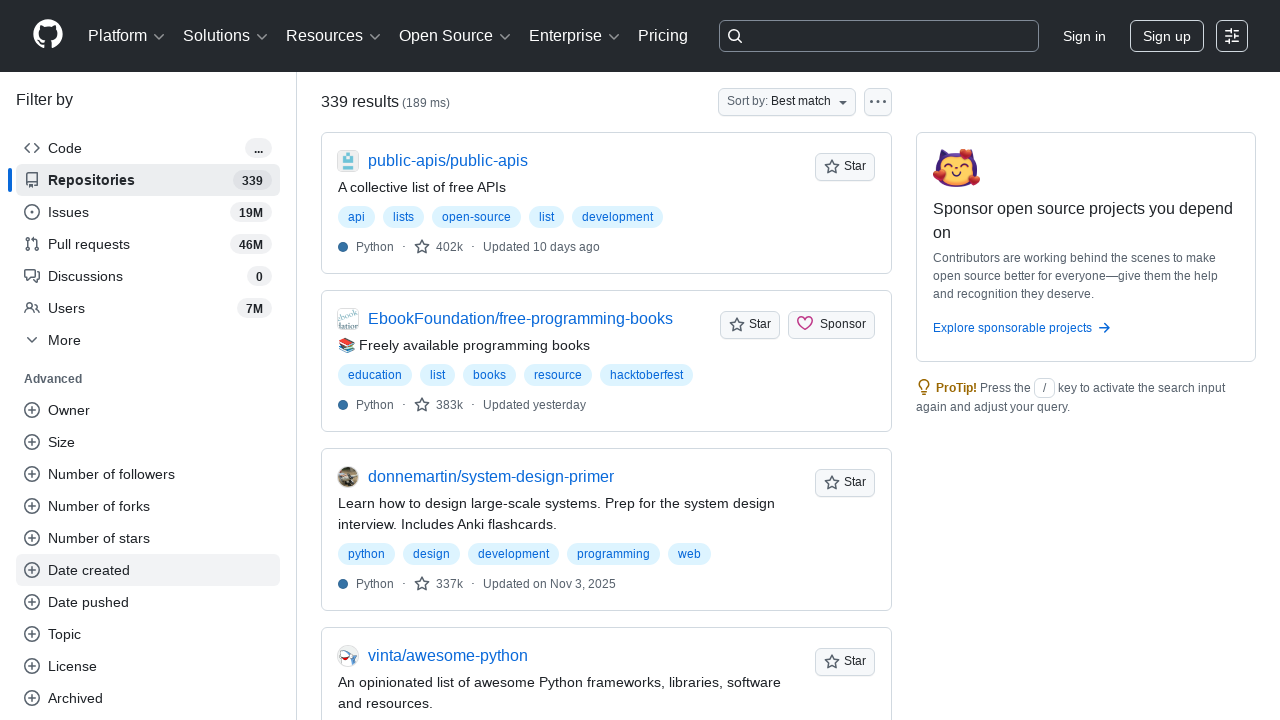